Tests the CEASA (agricultural market) price evolution search form by filling in start and end dates, selecting a product from the dropdown, and submitting the search to view price results.

Starting URL: https://celepar7.pr.gov.br/ceasa/cotprod_evolucao.asp

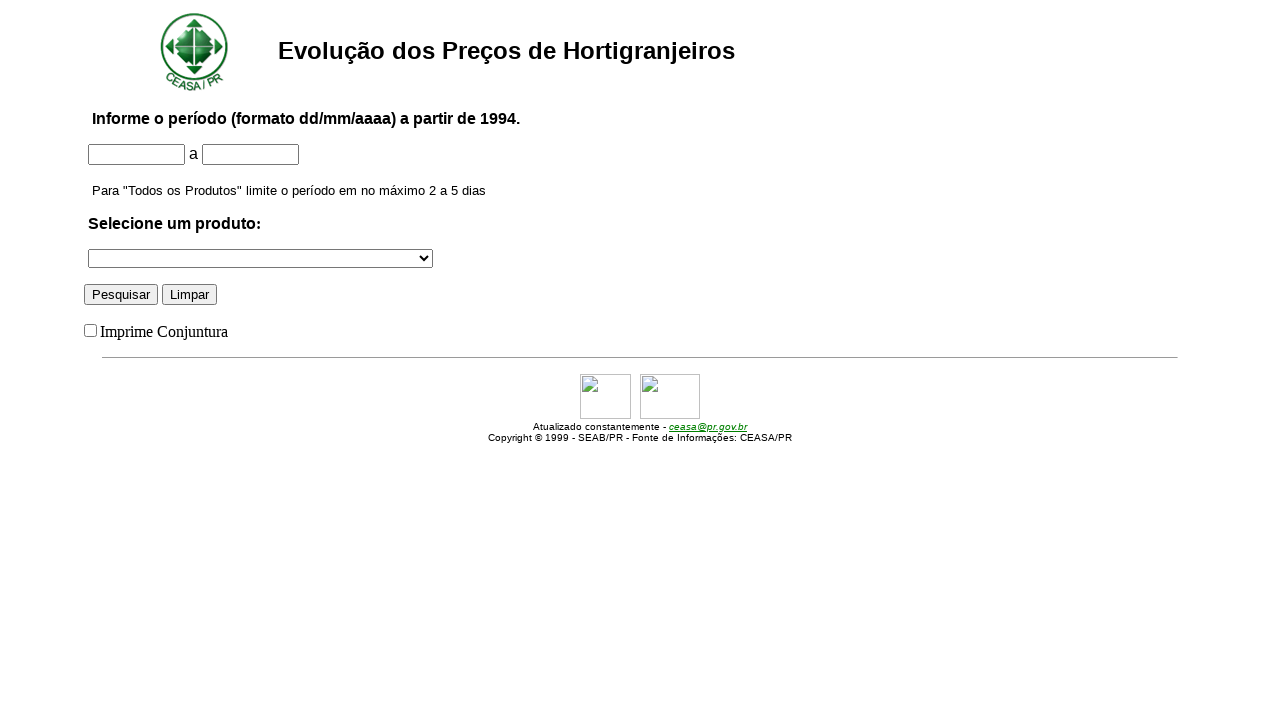

Filled start date field with '2023-06-15' on input[name='dataIni']
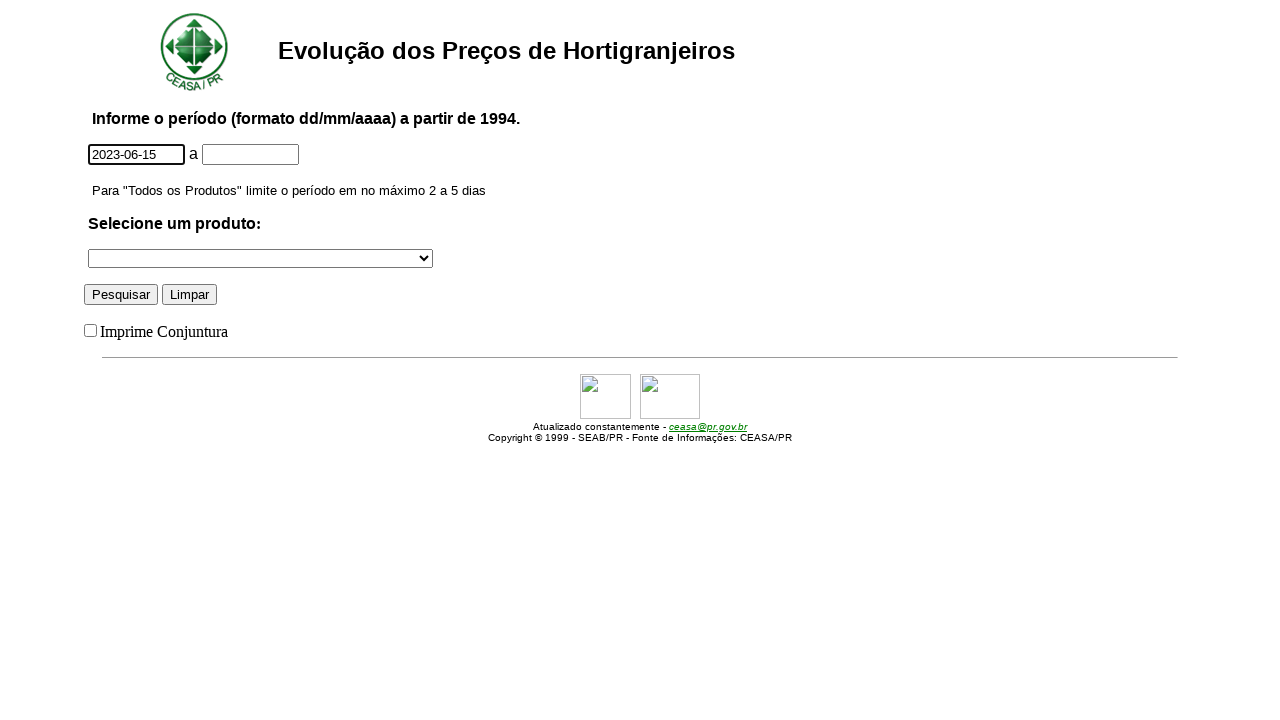

Filled end date field with '2023-12-31' on input[name='dataFim']
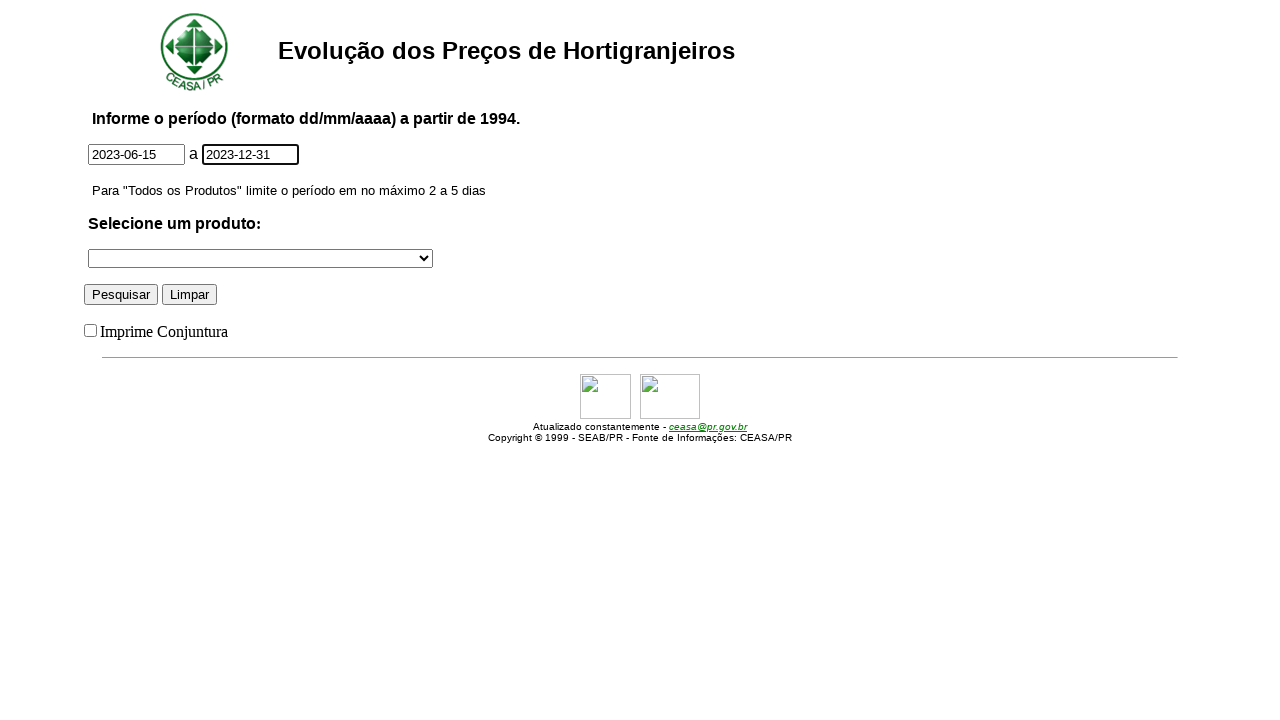

Selected product 'Amendoim Com Casca' from dropdown on select[name='cmbProdutos']
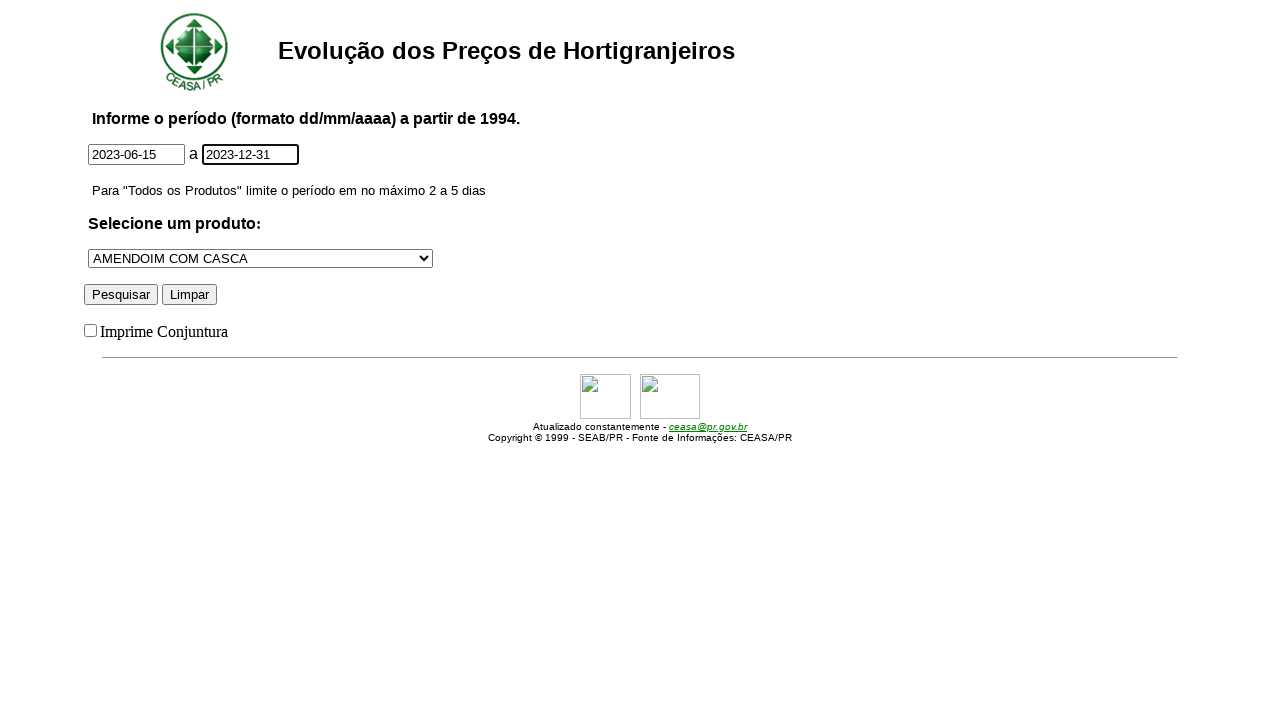

Clicked search button to retrieve price evolution results at (121, 294) on input[name='btPesquisar']
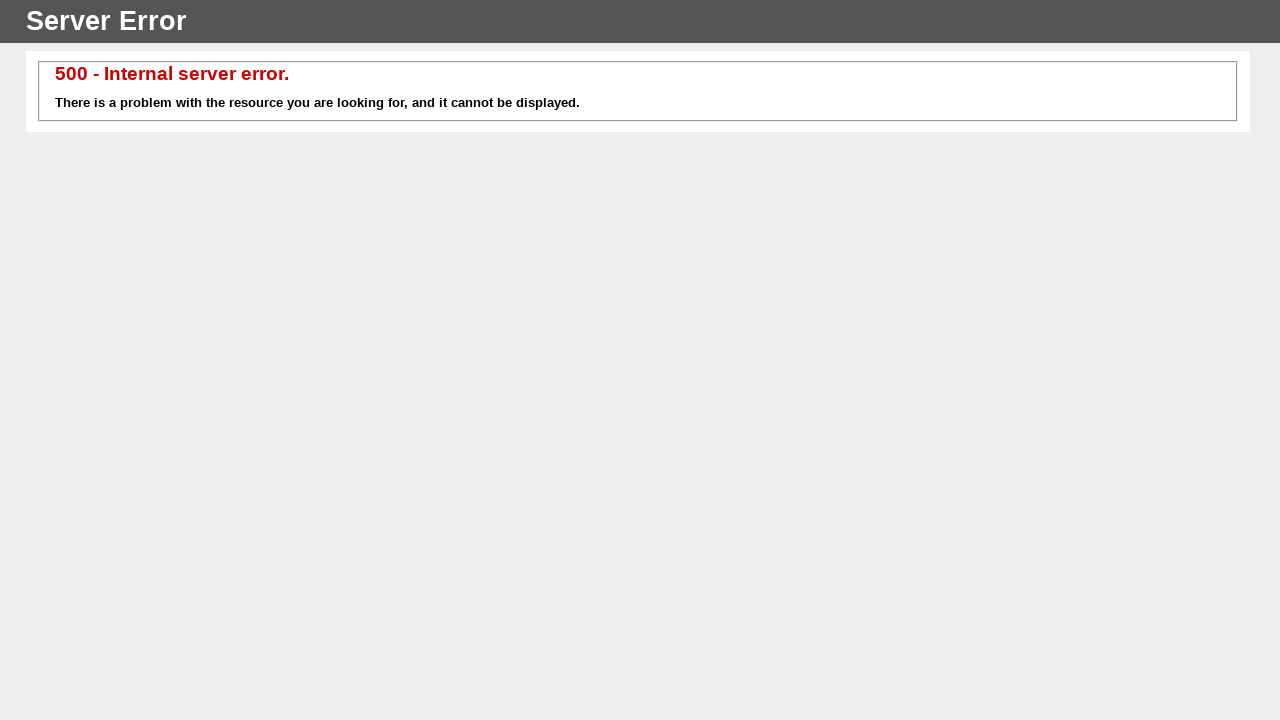

Price evolution results page loaded successfully
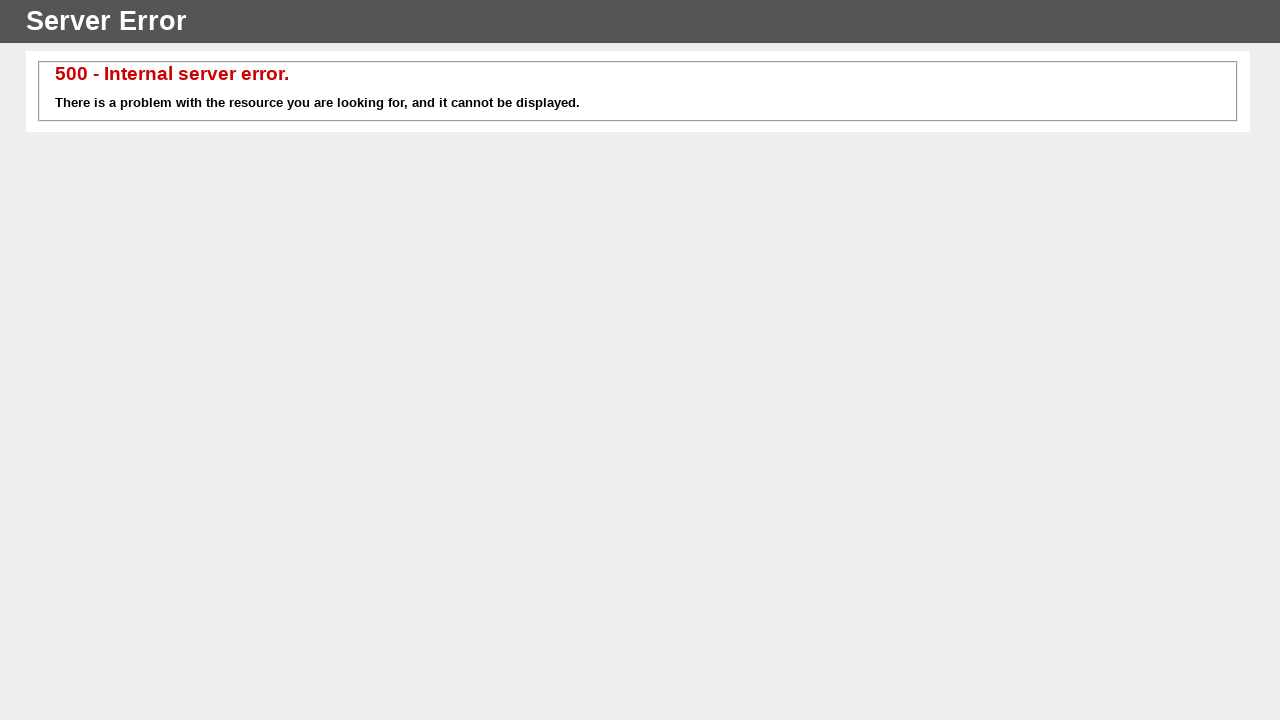

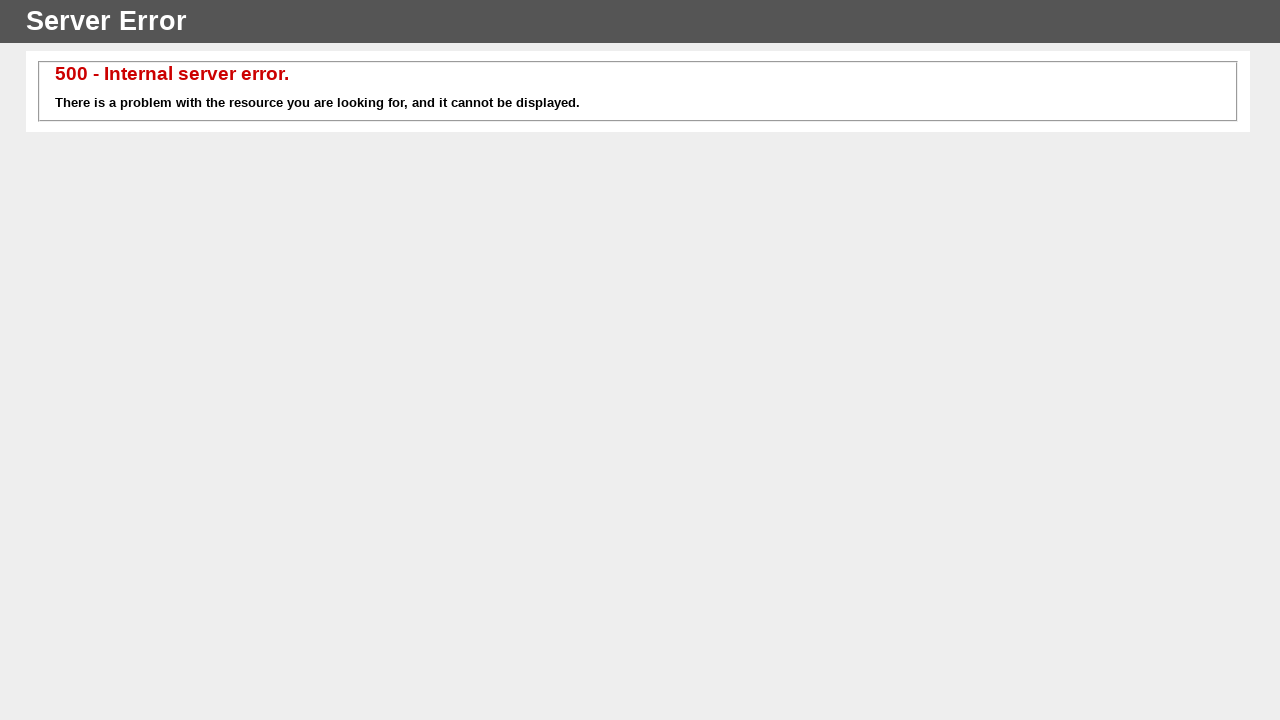